Tests checkbox functionality on a practice form by checking three checkboxes (Sports, Reading, Music) using different Playwright methods, then unchecking them.

Starting URL: https://demoqa.com/automation-practice-form

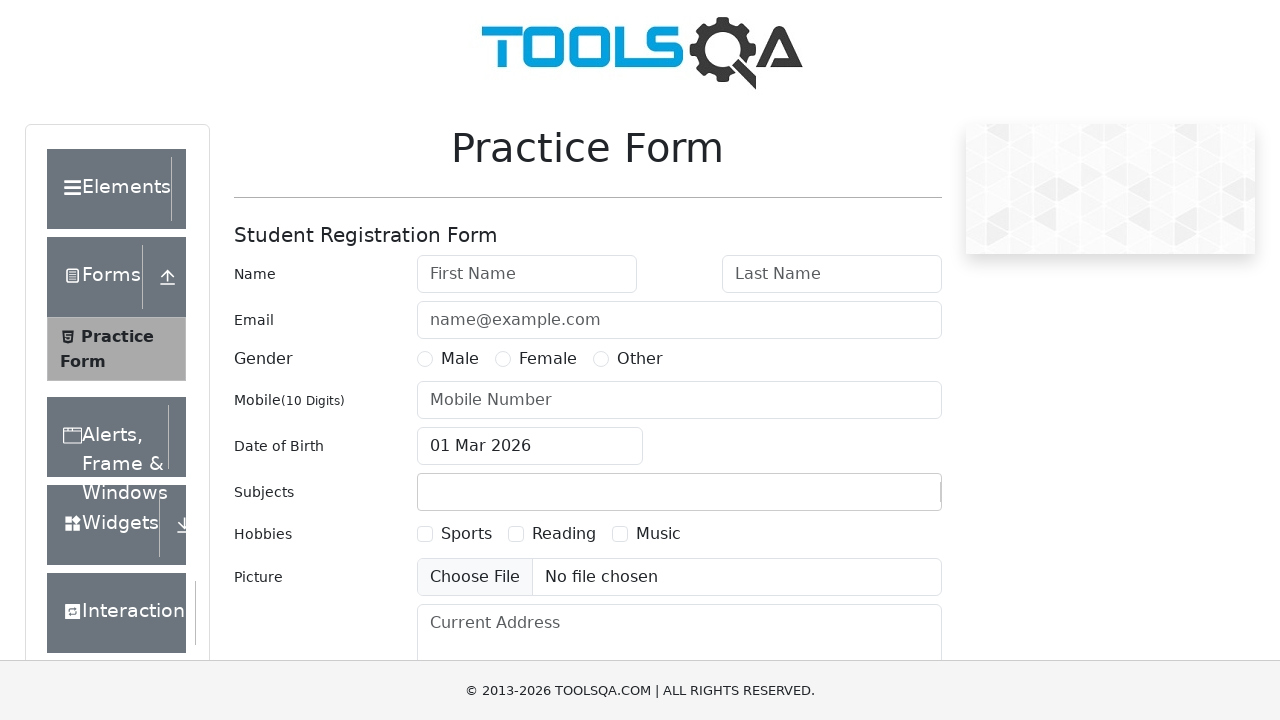

Clicked Sports checkbox using locator() + click() at (466, 534) on text=Sports
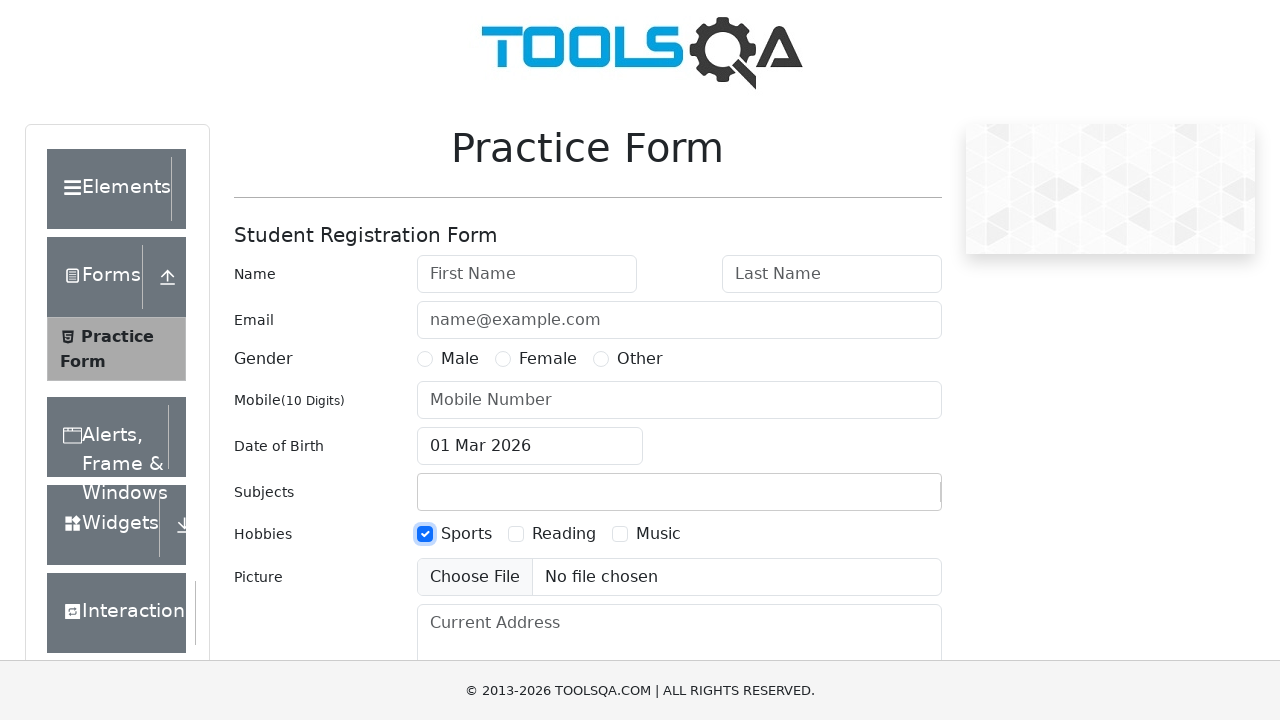

Checked Reading checkbox using check() method at (564, 534) on text=Reading
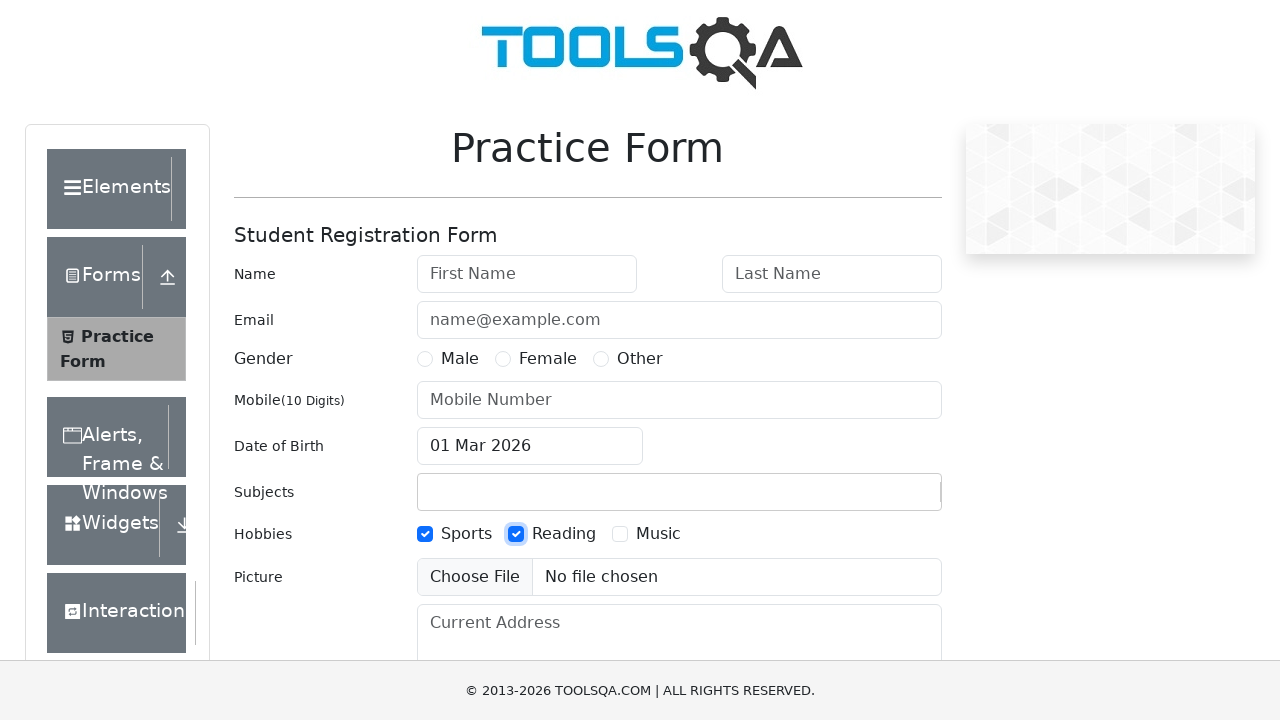

Checked Music checkbox using locator() + check() at (658, 534) on text=Music
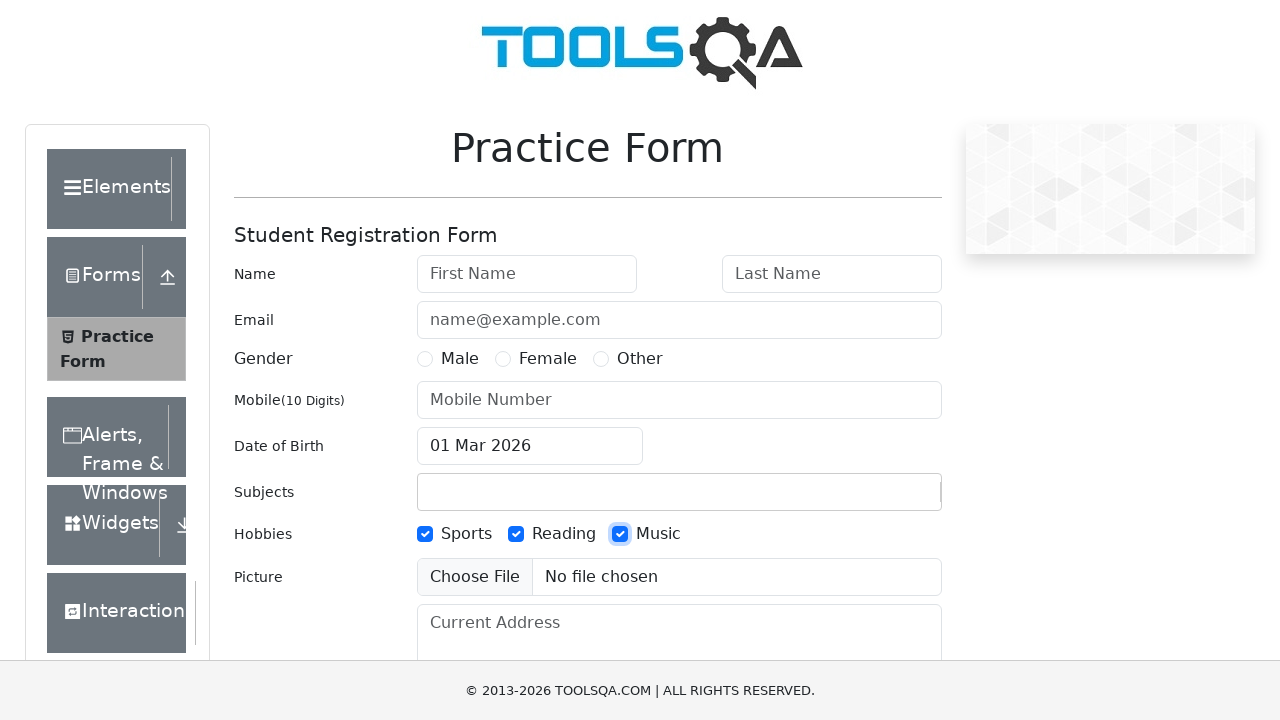

Waited 1000ms to observe checked state
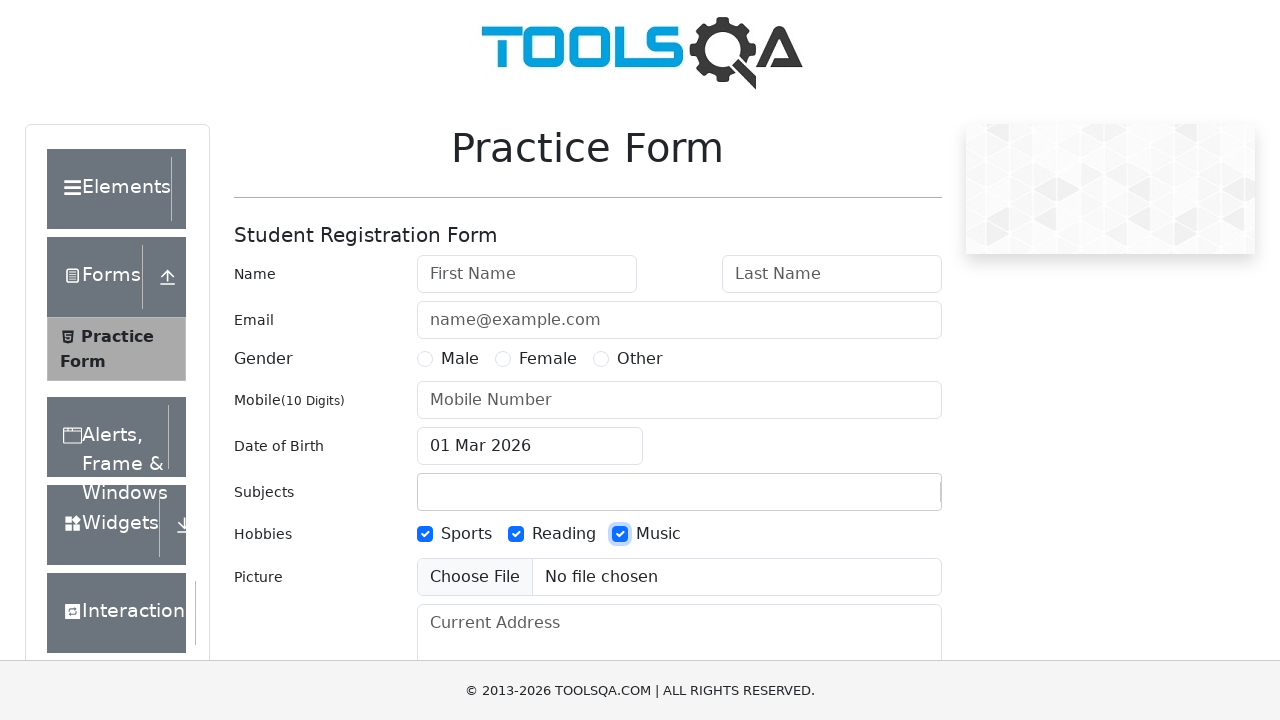

Unchecked Sports checkbox using locator() + click() at (466, 534) on text=Sports
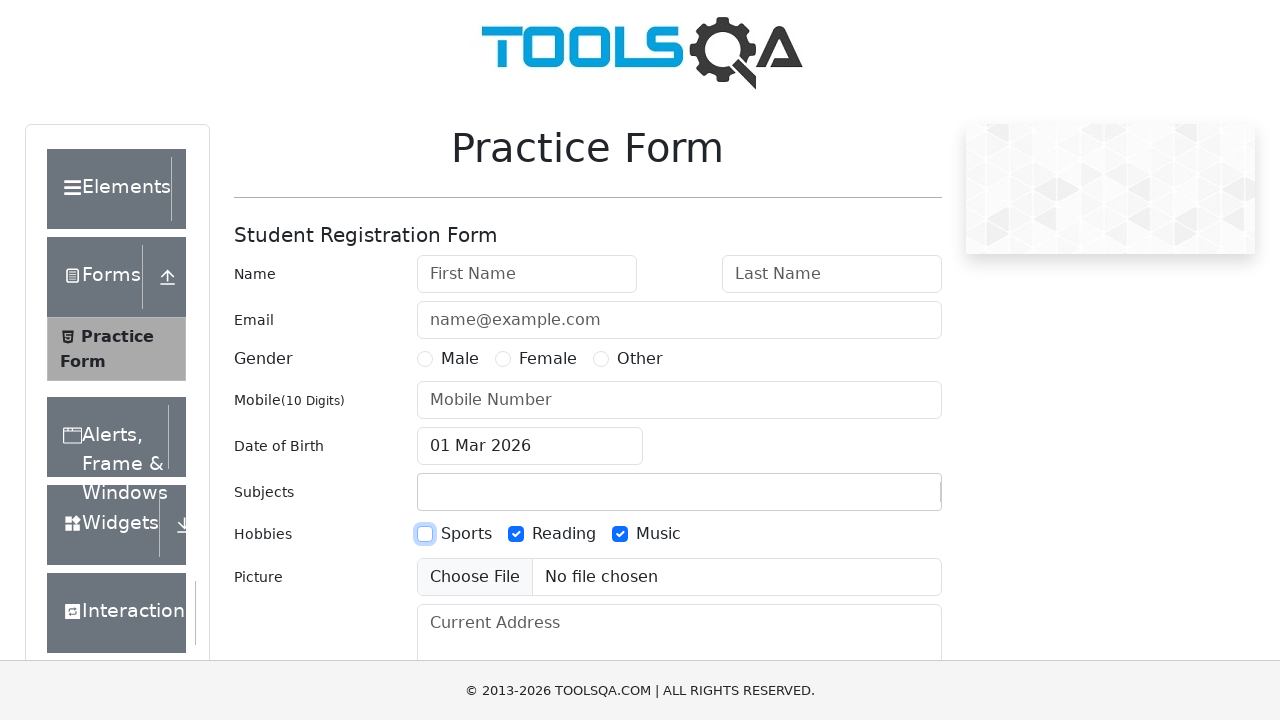

Unchecked Reading checkbox using uncheck() method at (564, 534) on text=Reading
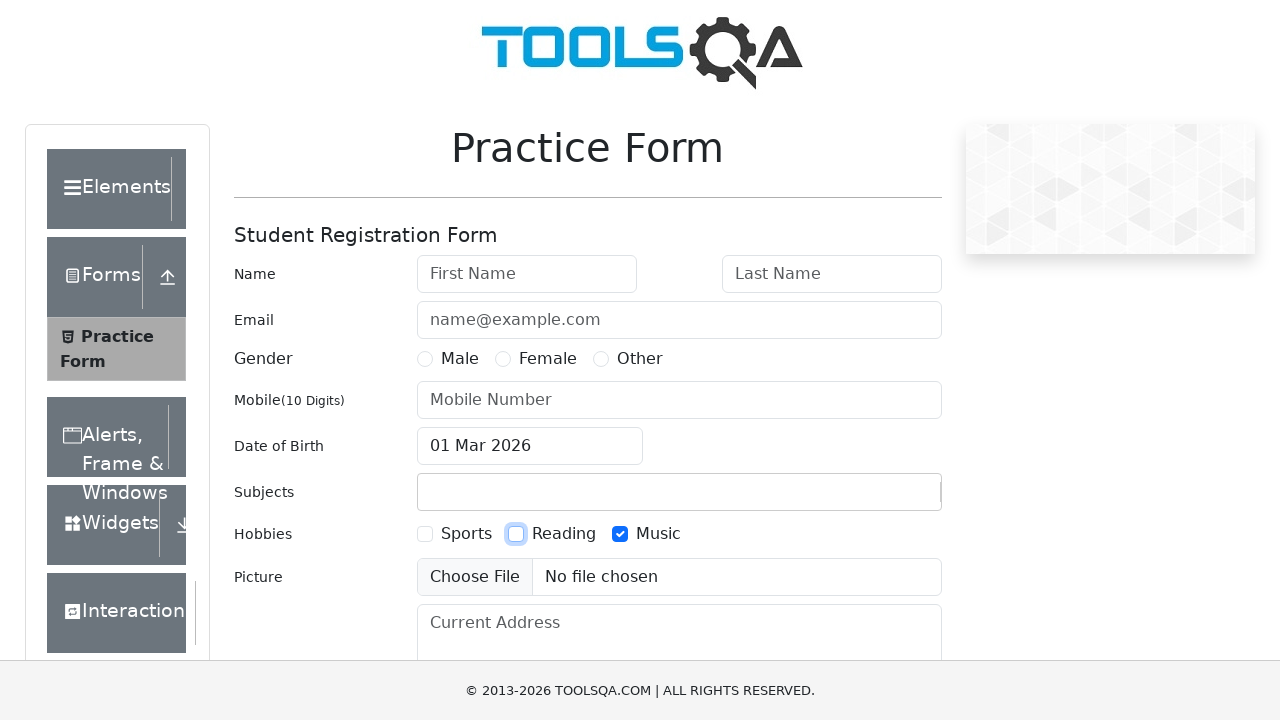

Unchecked Music checkbox using locator() + uncheck() at (658, 534) on text=Music
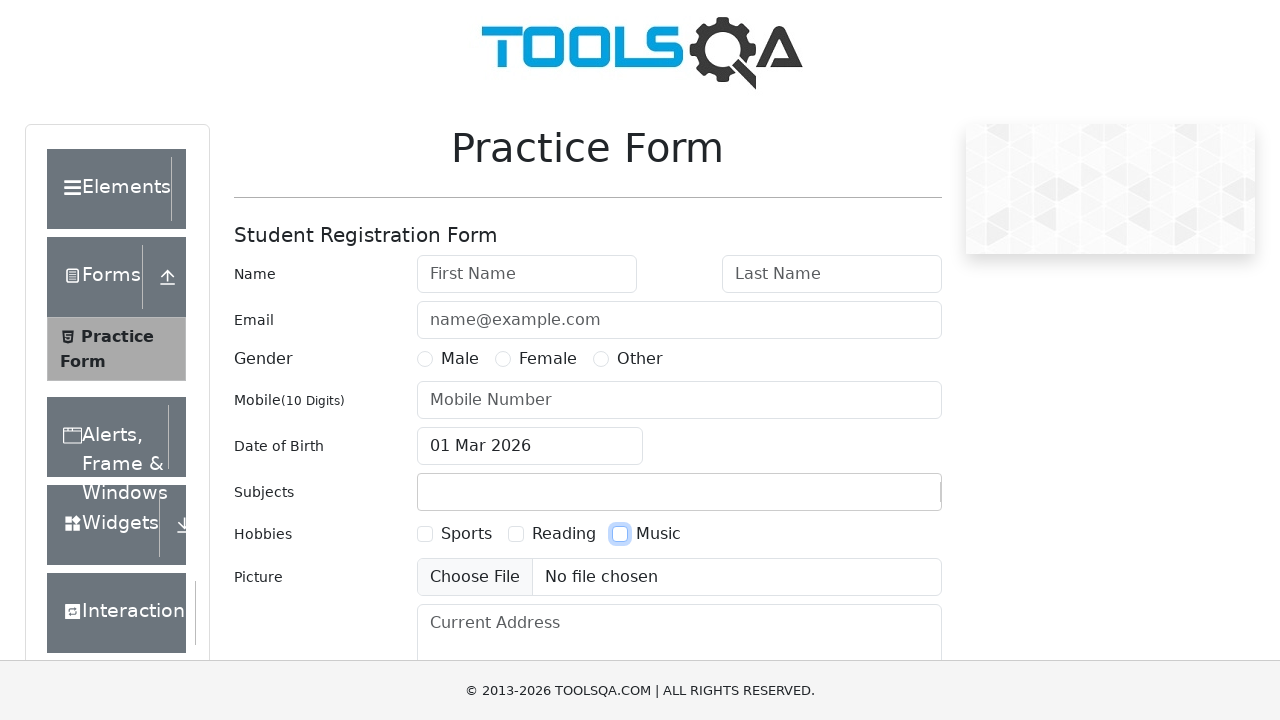

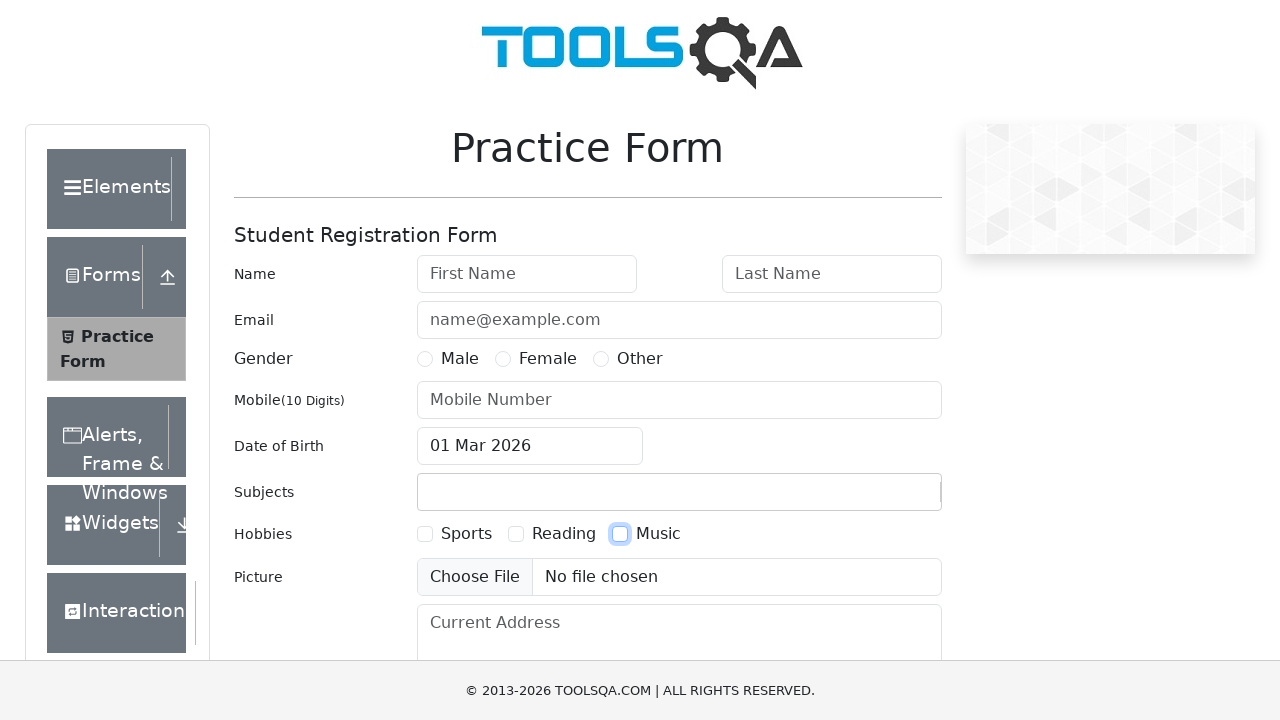